Tests the input box functionality in the Contact Us section by clicking on the comments field and filling it with text

Starting URL: https://cbarnc.github.io/Group3-repo-projects/

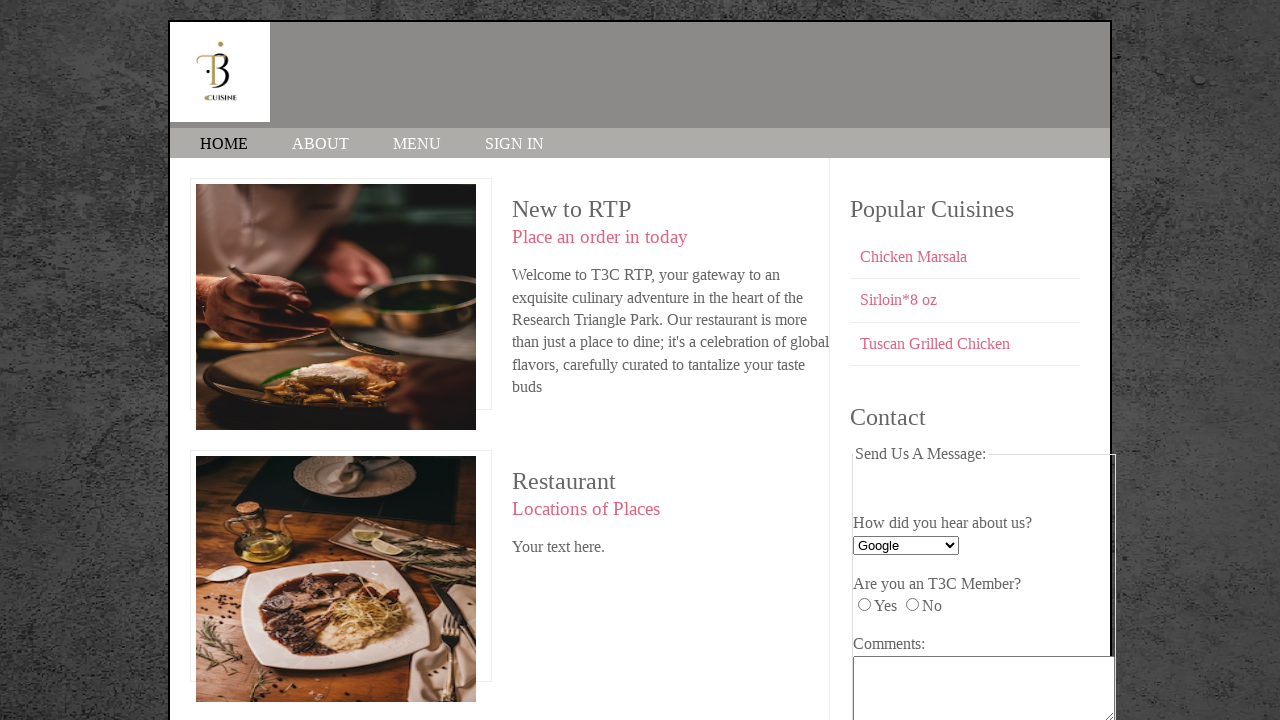

Clicked on the comments input field in the Contact Us section at (984, 688) on #comments
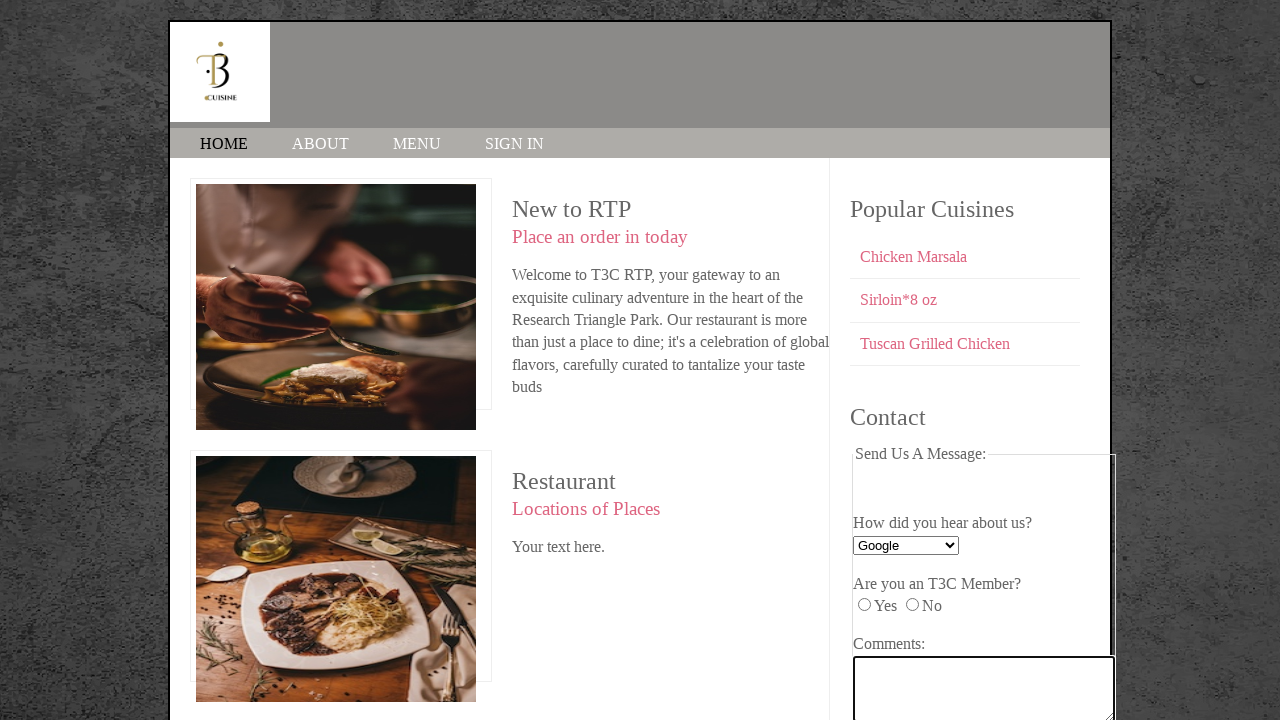

Filled comments field with 'I love this restaurant' on #comments
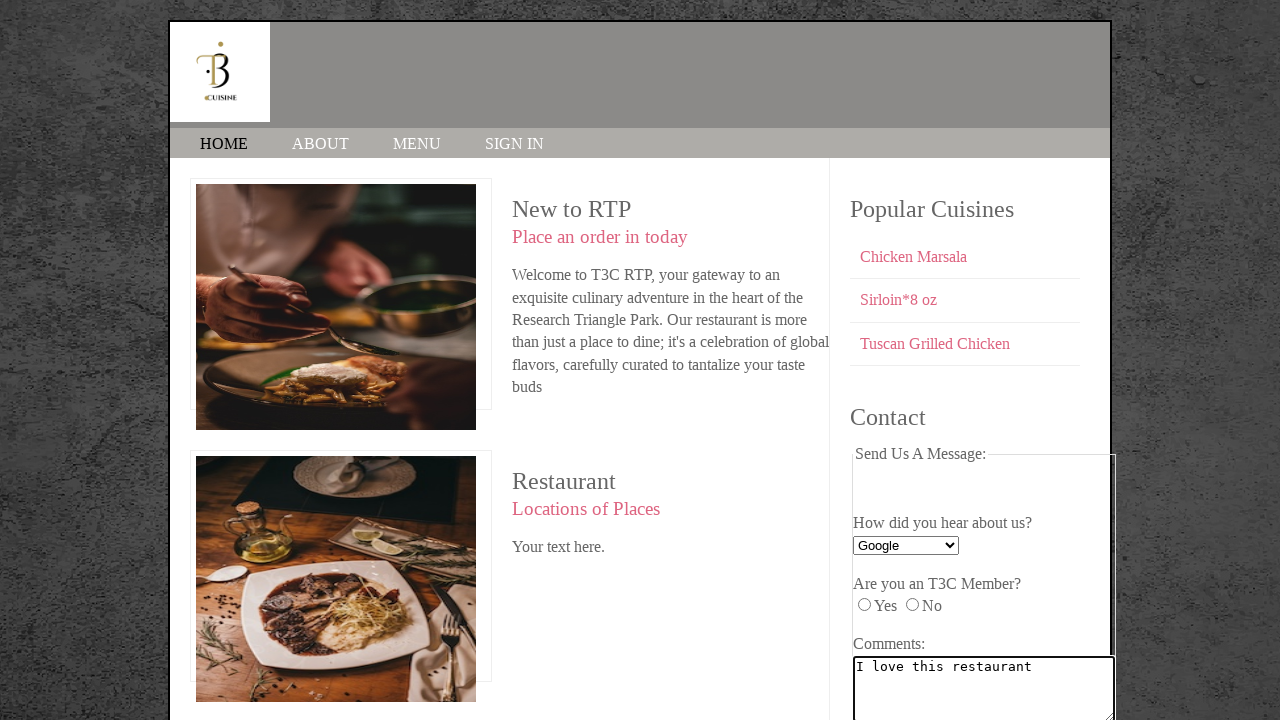

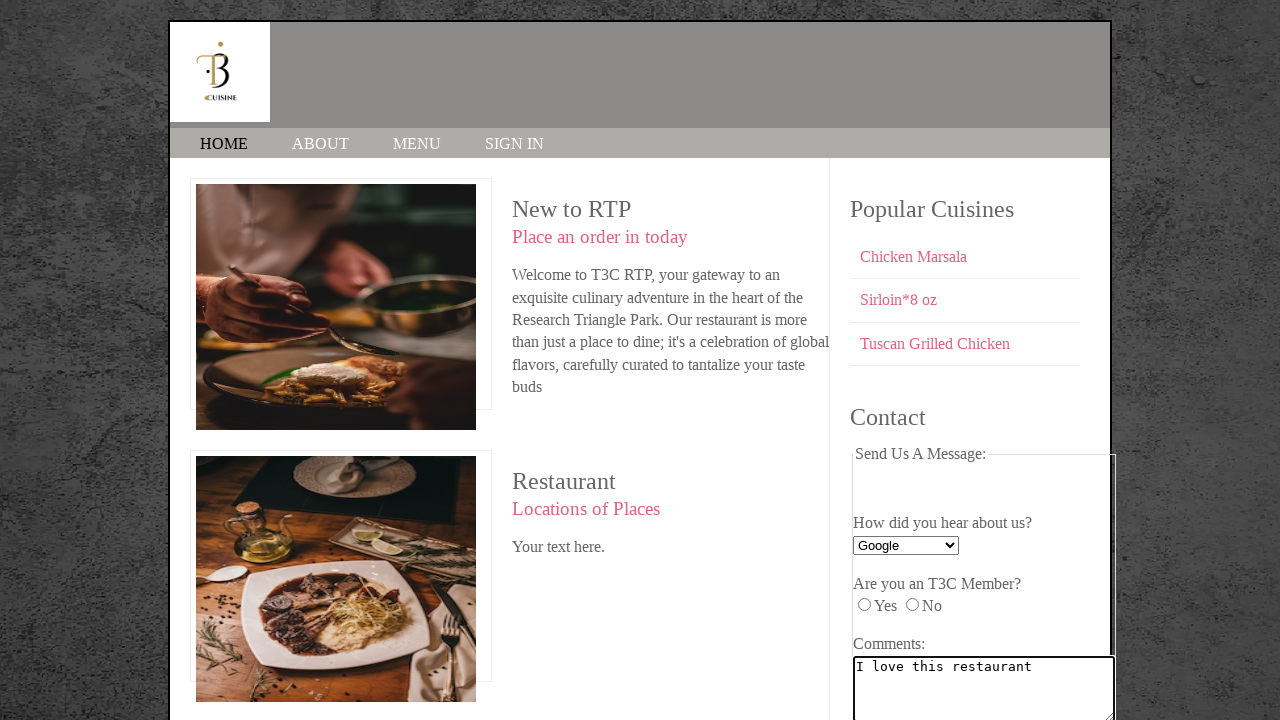